Tests checking and then unchecking the mark all as complete toggle

Starting URL: https://demo.playwright.dev/todomvc

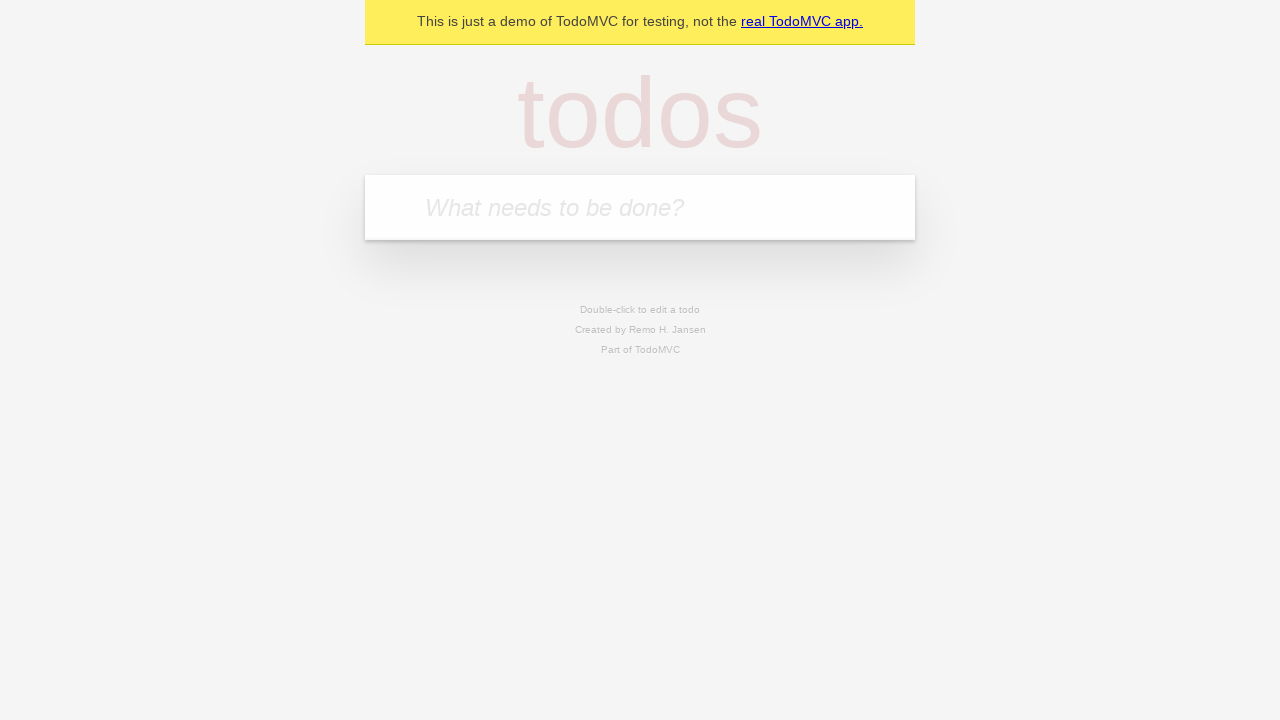

Filled todo input with 'buy some cheese' on internal:attr=[placeholder="What needs to be done?"i]
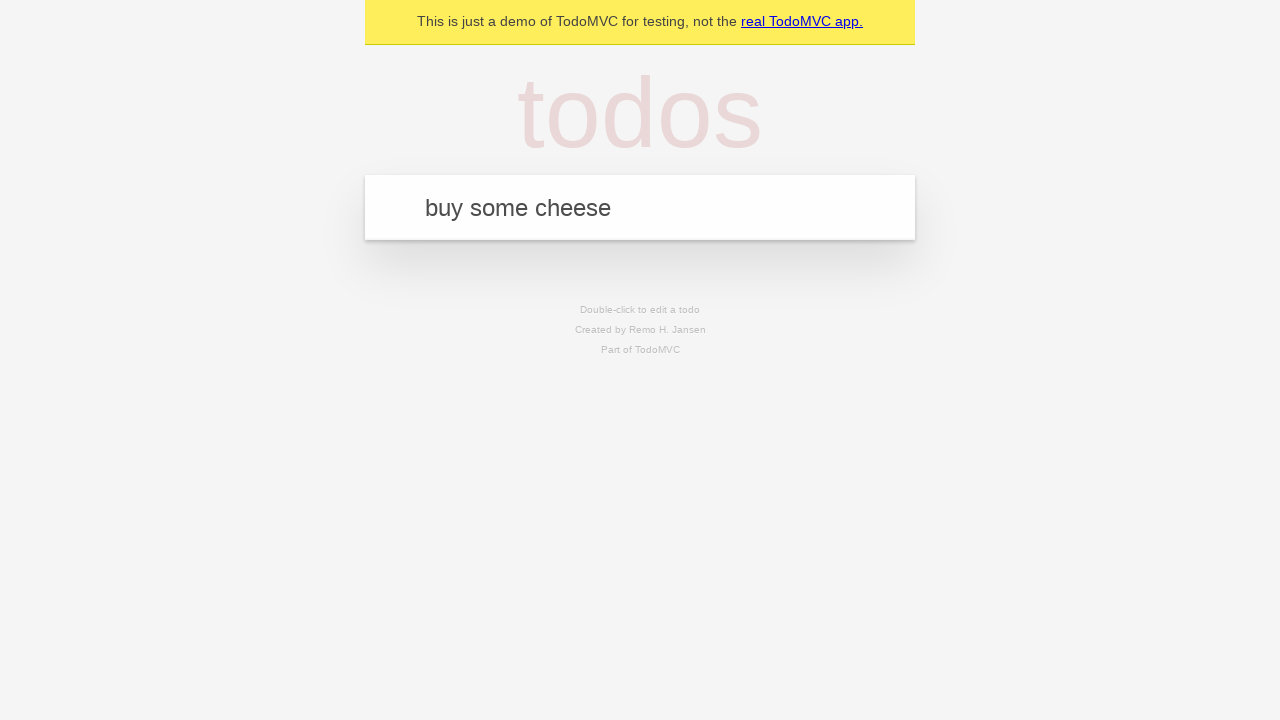

Pressed Enter to add first todo item on internal:attr=[placeholder="What needs to be done?"i]
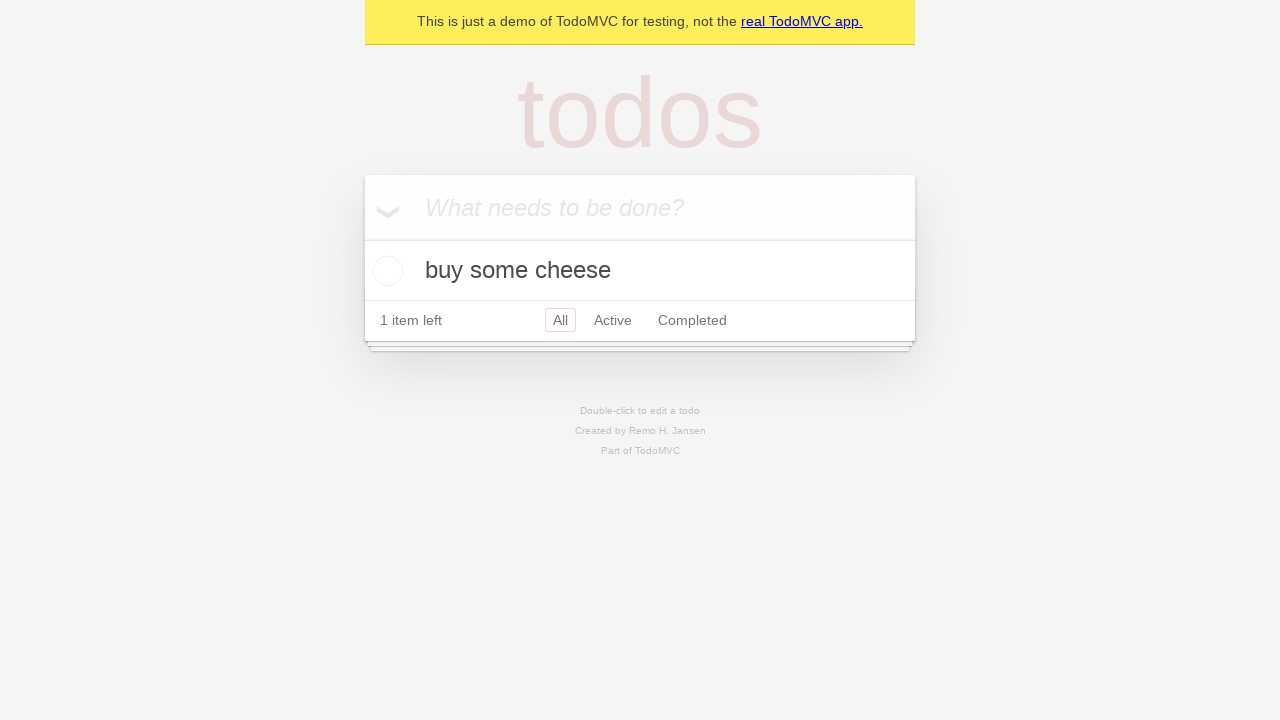

Filled todo input with 'feed the cat' on internal:attr=[placeholder="What needs to be done?"i]
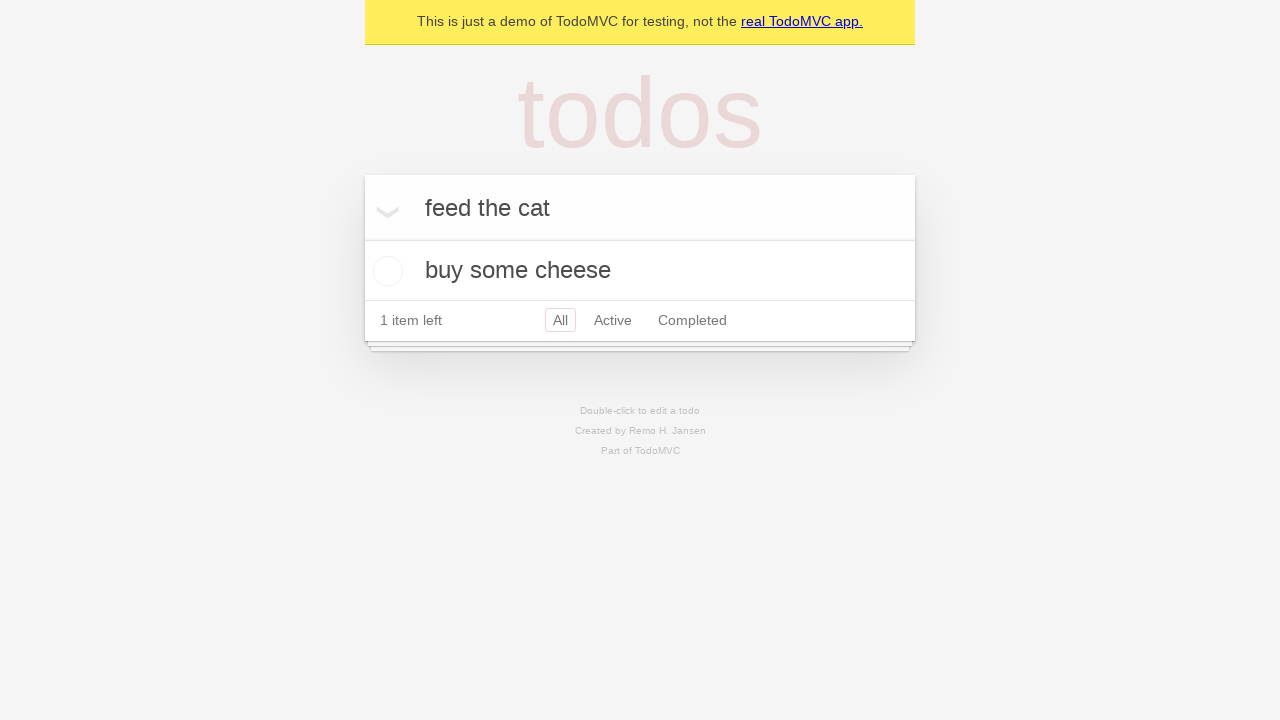

Pressed Enter to add second todo item on internal:attr=[placeholder="What needs to be done?"i]
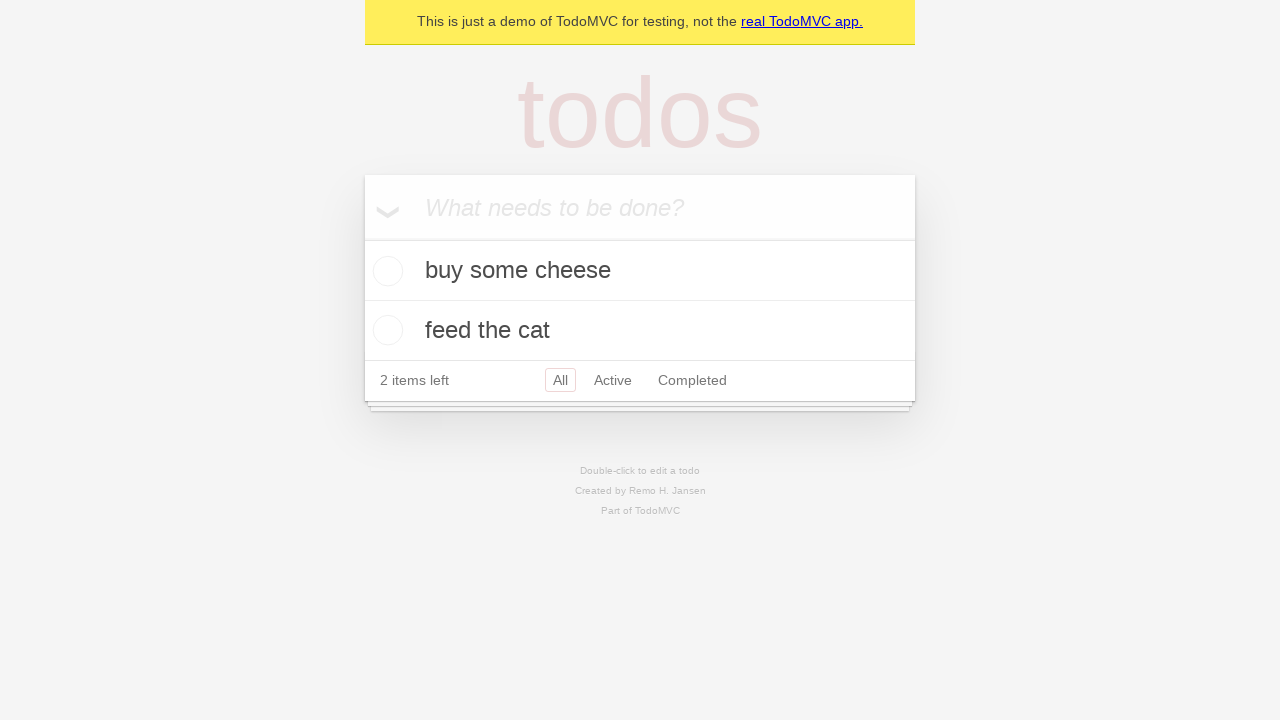

Filled todo input with 'book a doctors appointment' on internal:attr=[placeholder="What needs to be done?"i]
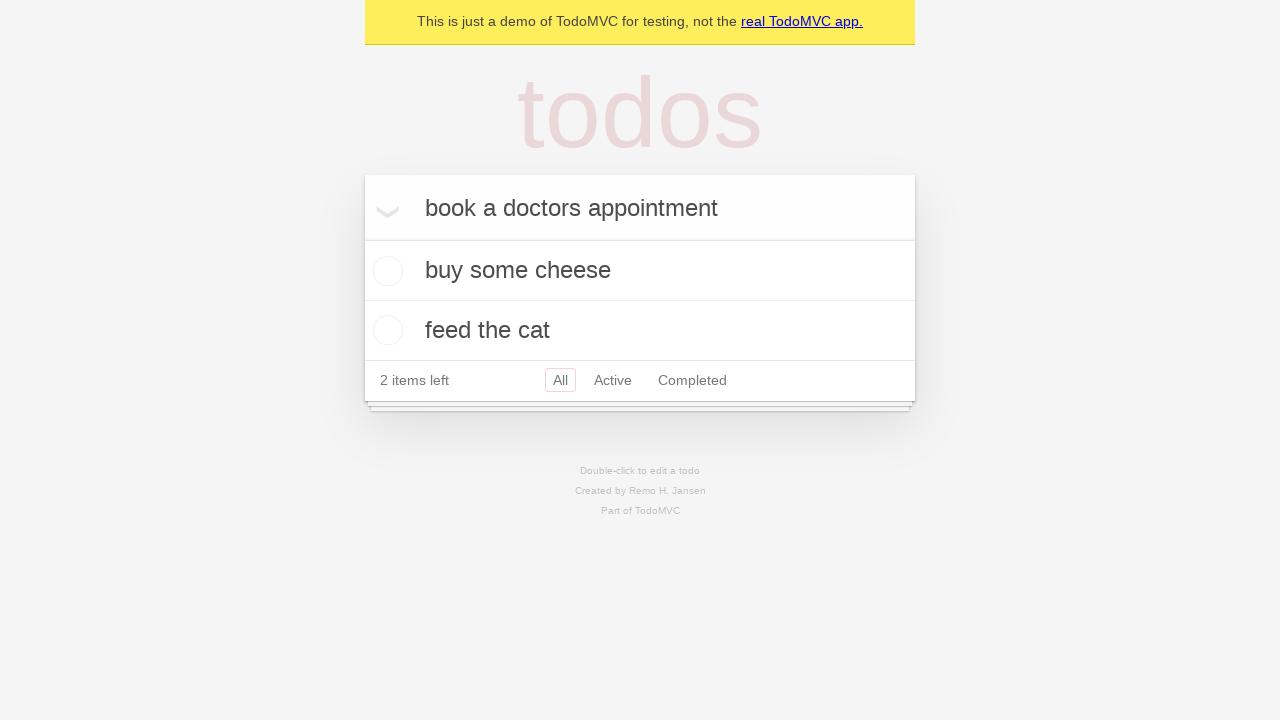

Pressed Enter to add third todo item on internal:attr=[placeholder="What needs to be done?"i]
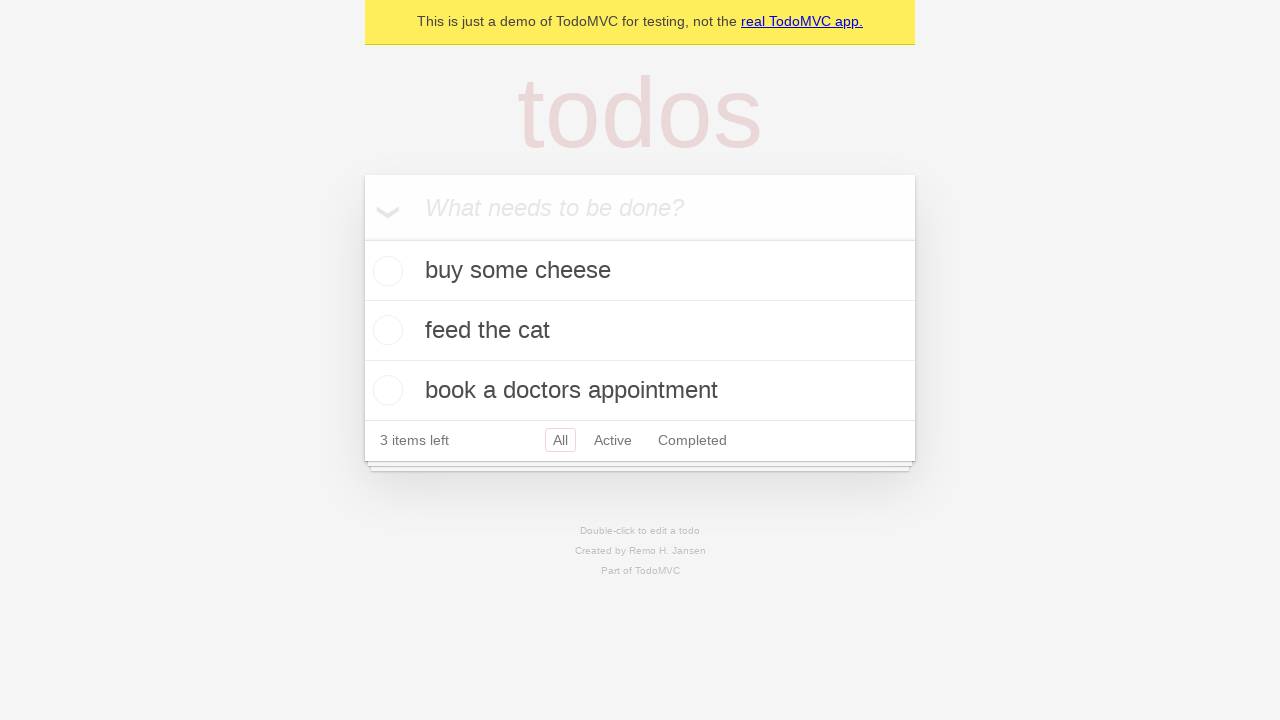

All three todo items loaded
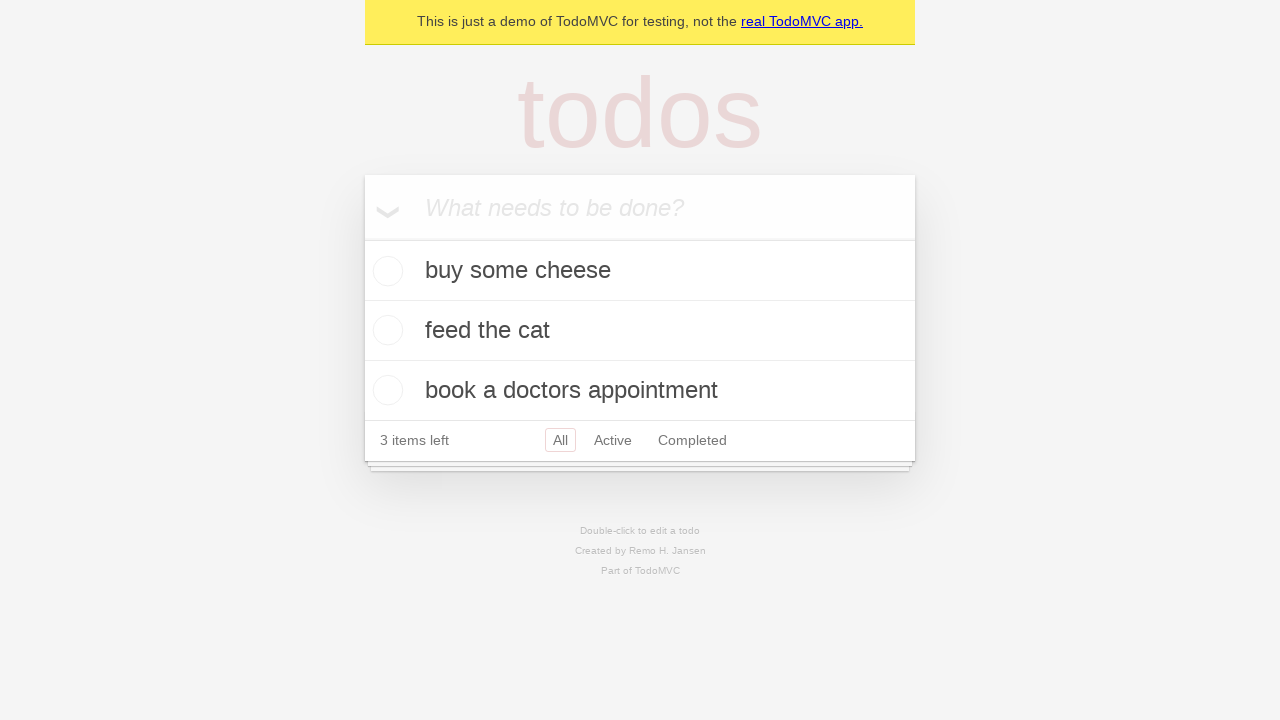

Checked the 'Mark all as complete' toggle at (362, 238) on internal:label="Mark all as complete"i
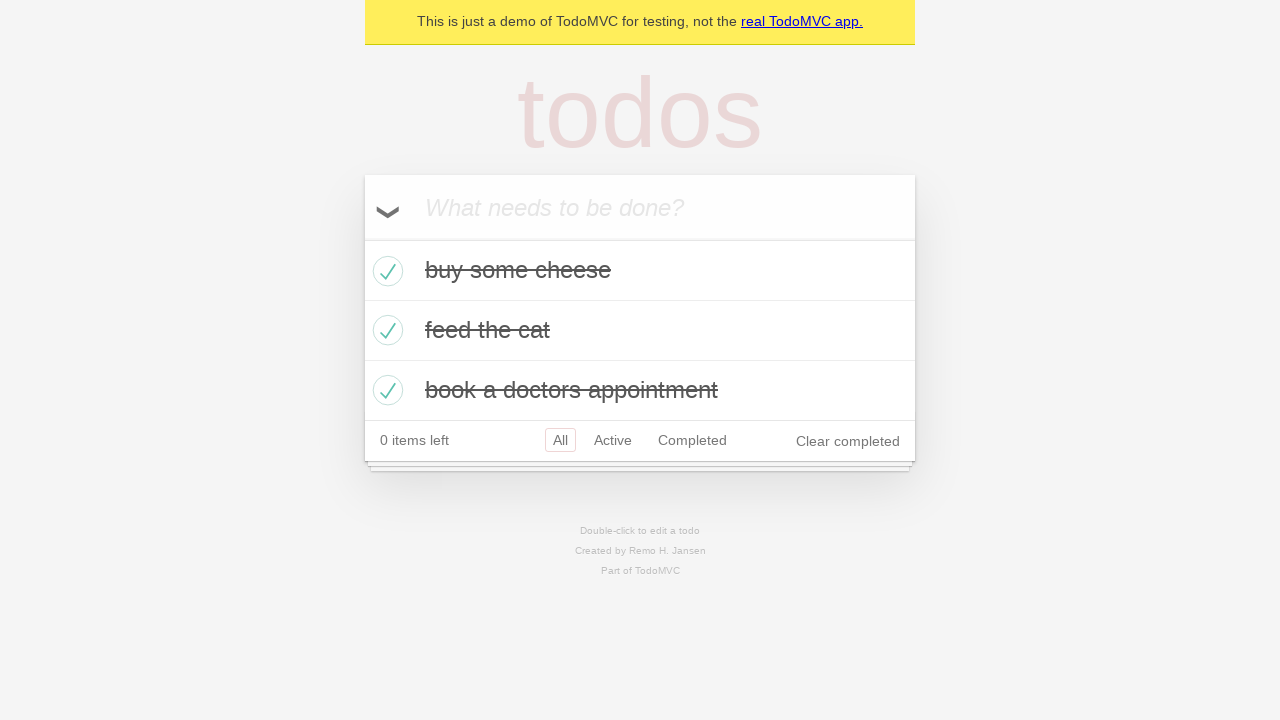

Unchecked the 'Mark all as complete' toggle to clear all completed state at (362, 238) on internal:label="Mark all as complete"i
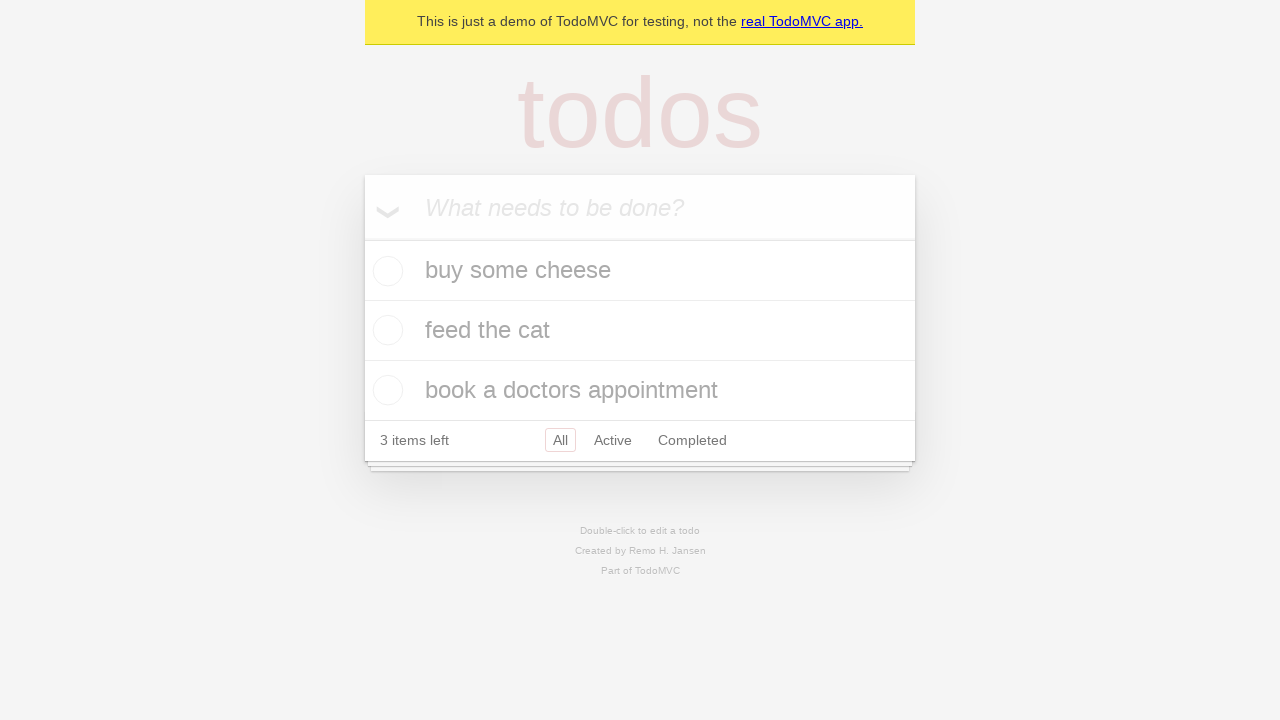

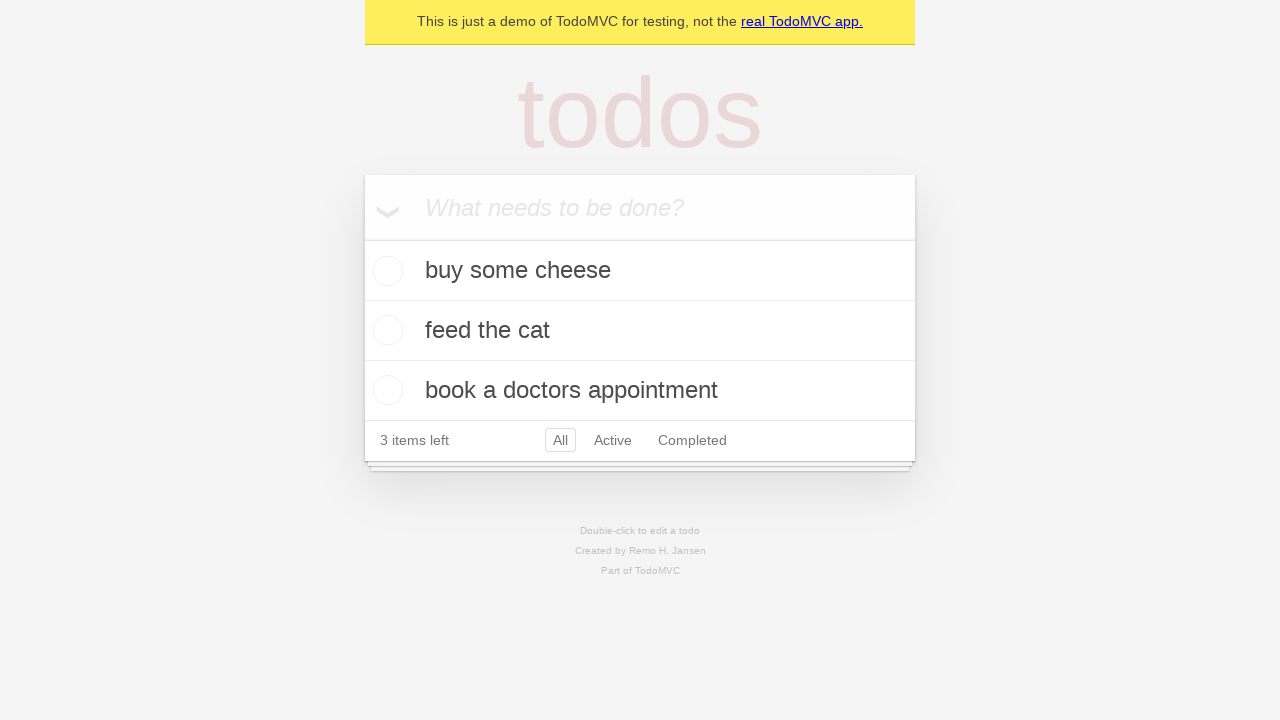